Tests checkbox, dropdown, and text input interactions by randomly selecting a checkbox option, then selecting the same value in a dropdown, entering it in a text field, and verifying an alert displays the correct text.

Starting URL: https://rahulshettyacademy.com/AutomationPractice/

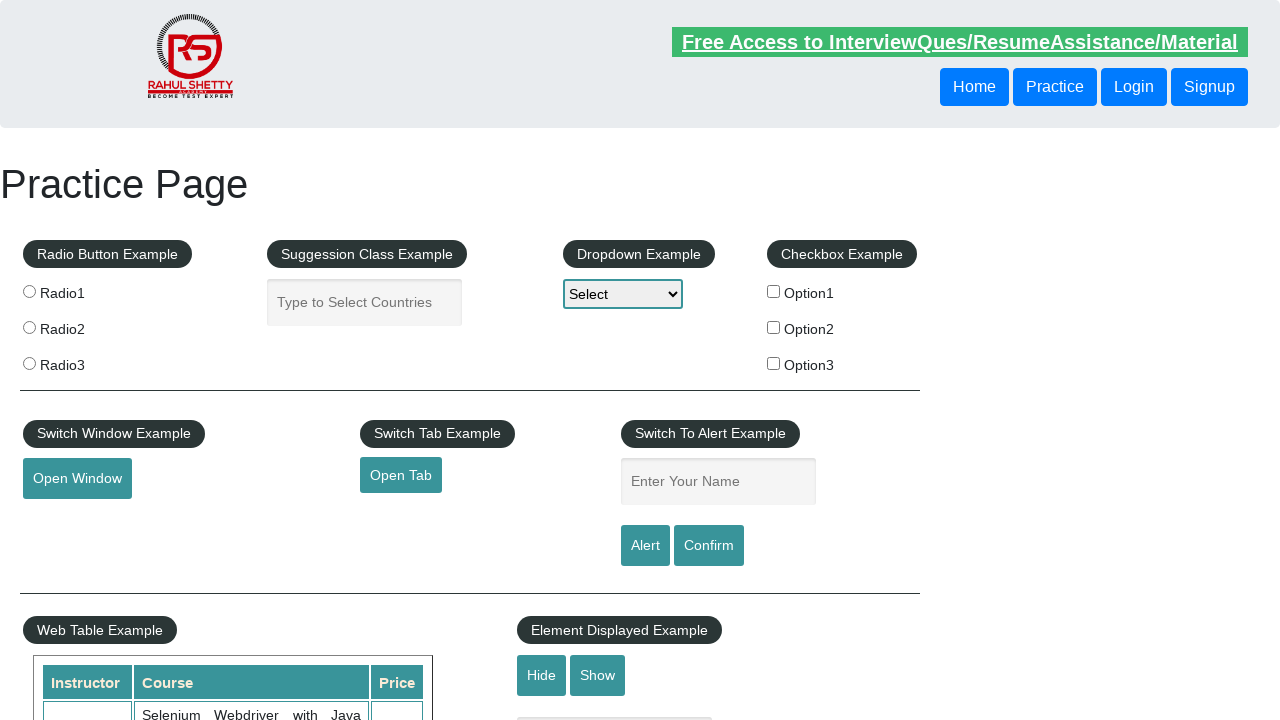

Navigated to AutomationPractice page
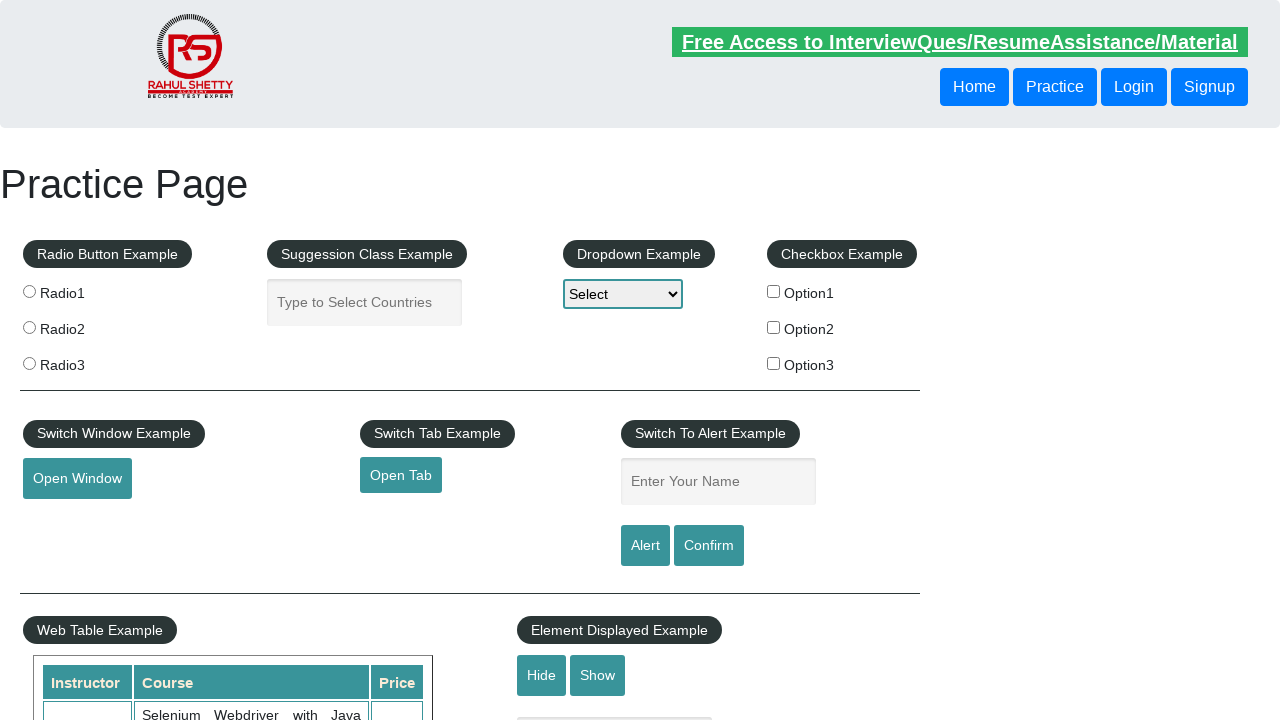

Retrieved all checkbox labels
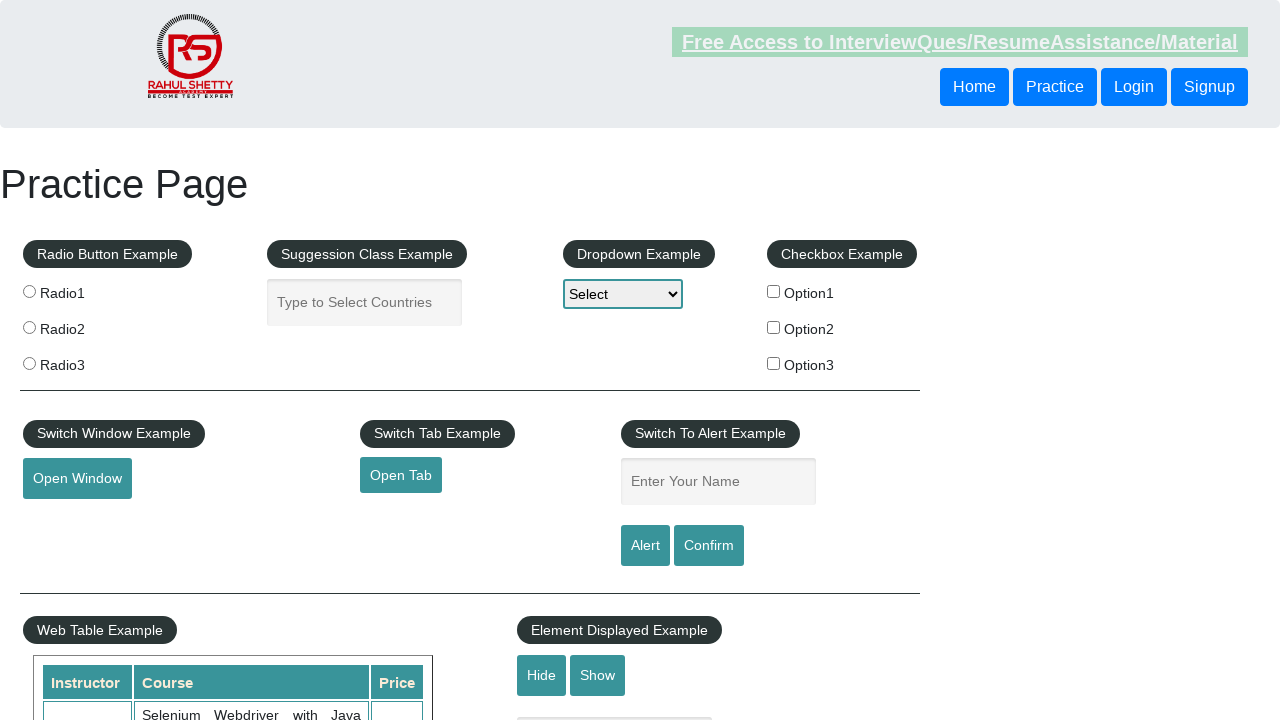

Selected random checkbox index: 2
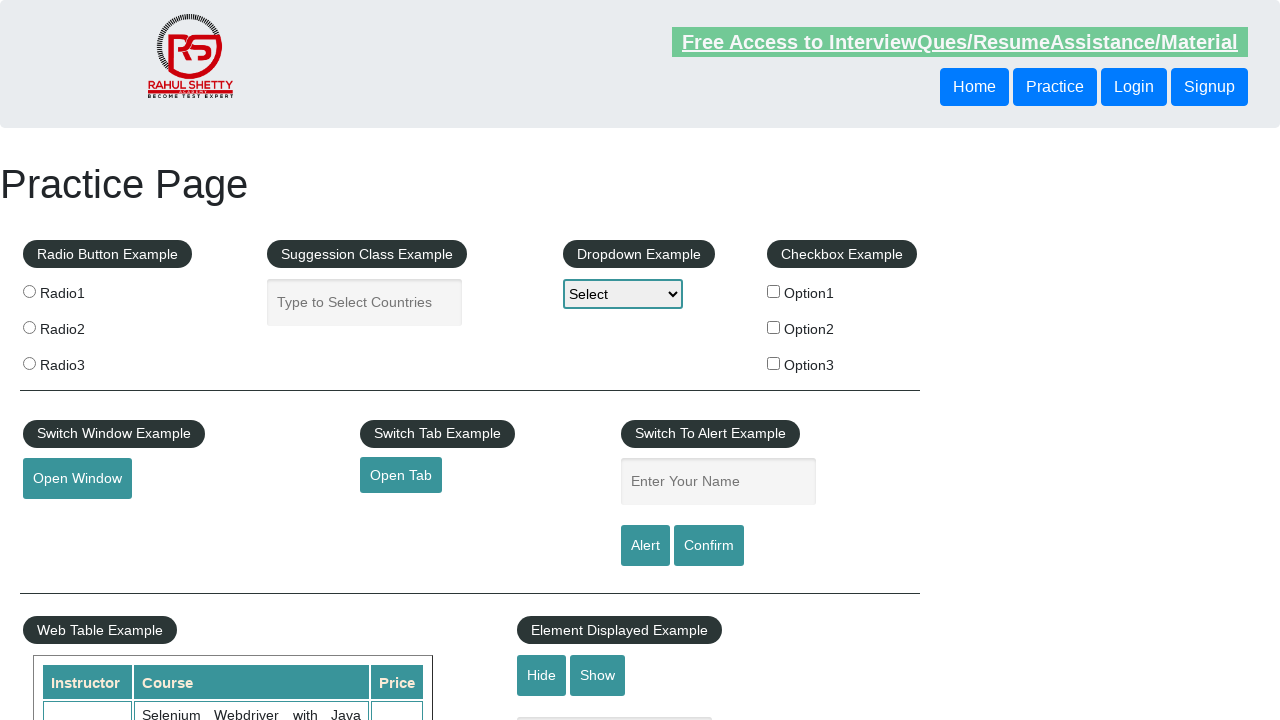

Clicked checkbox at index 2 at (774, 363) on xpath=//*[@id='checkbox-example']/fieldset/label >> nth=2 >> input[type='checkbo
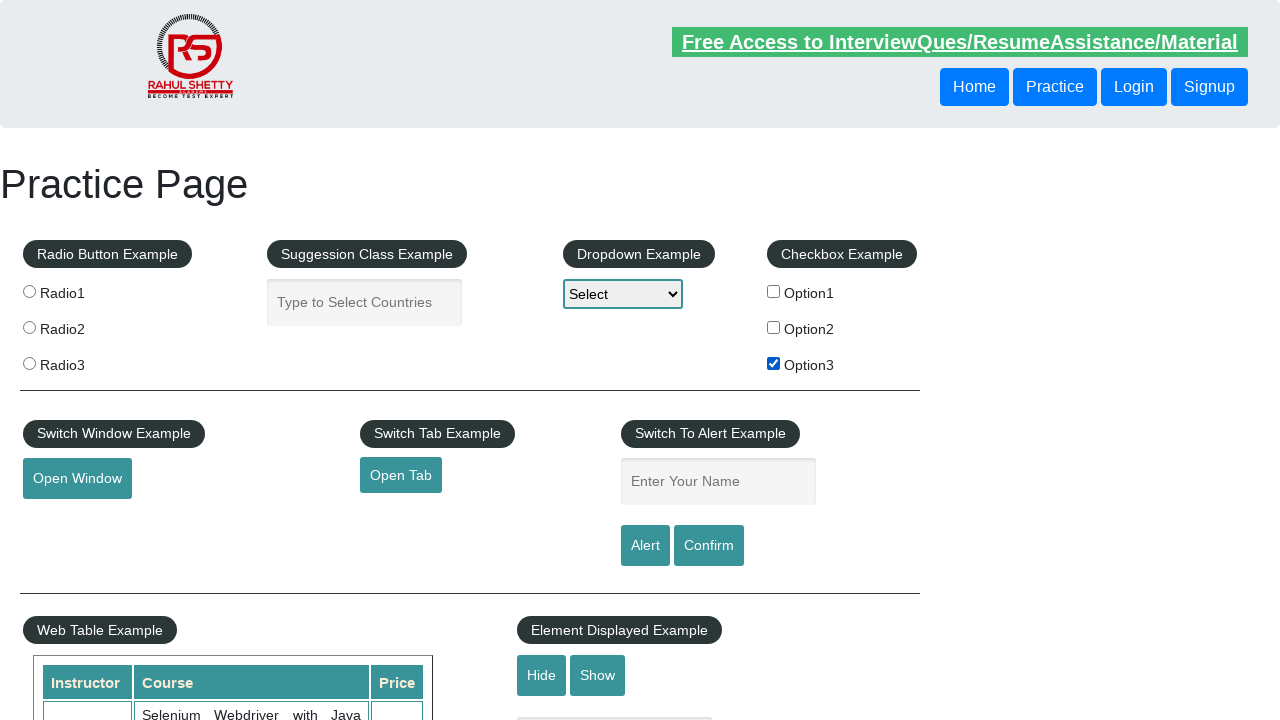

Retrieved selected label text: 'Option3'
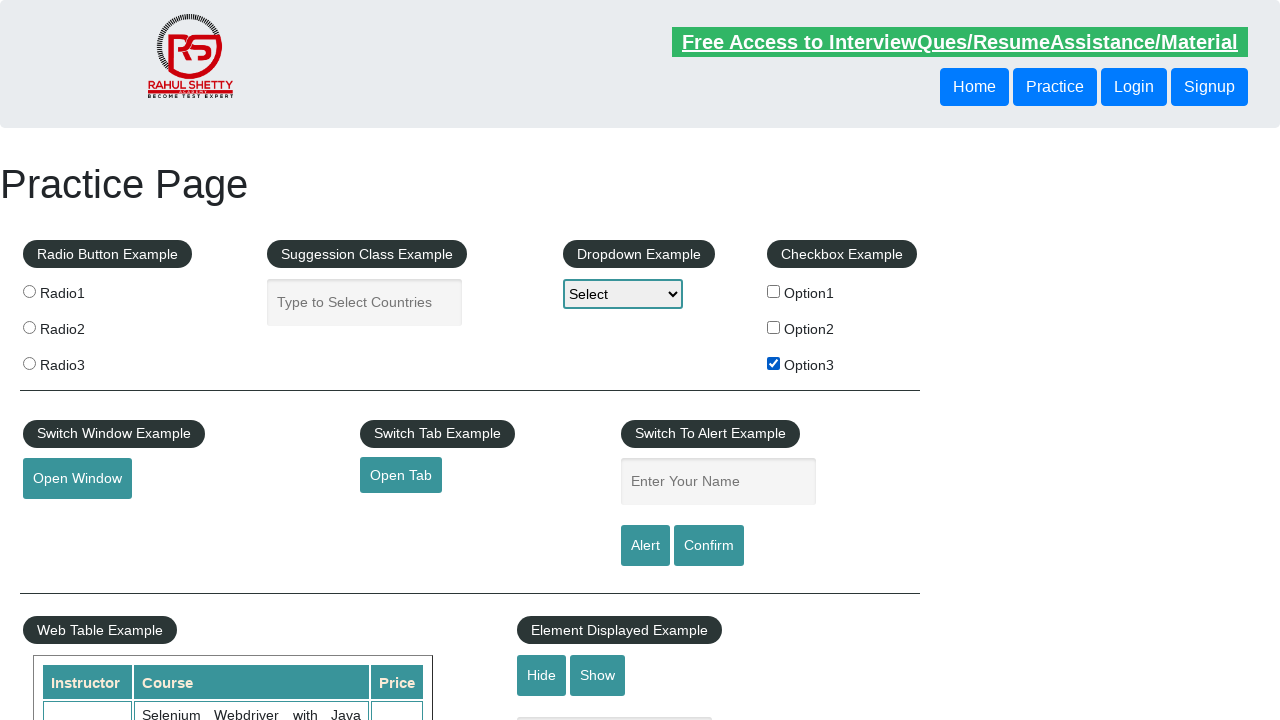

Selected 'Option3' from dropdown on #dropdown-class-example
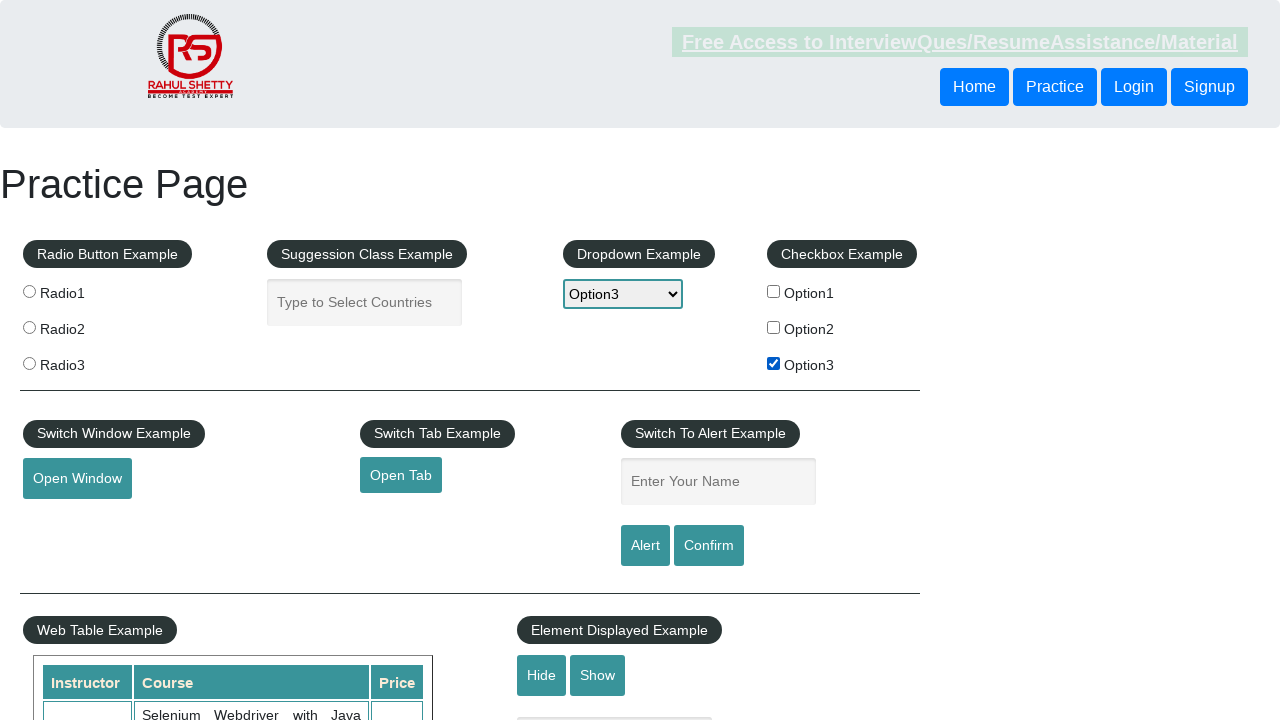

Filled name field with 'Option3' on #name
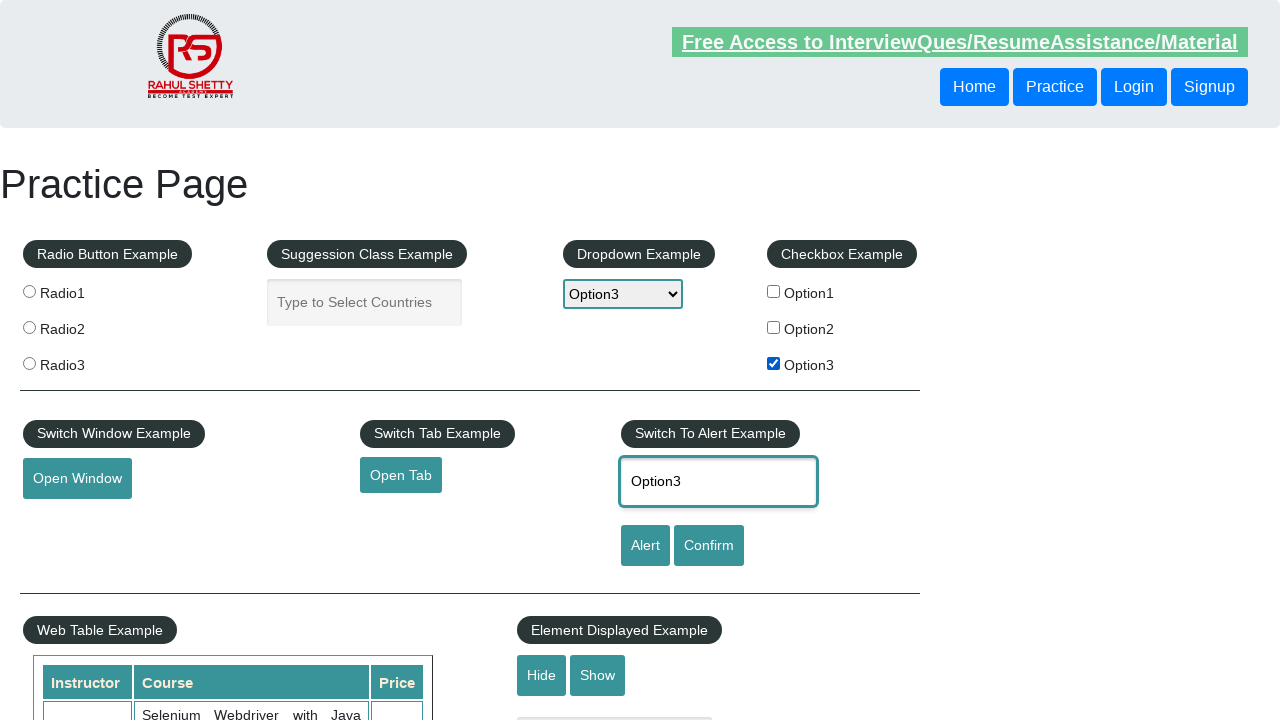

Clicked Alert button and verified dialog contains 'Option3' at (645, 546) on input[value='Alert']
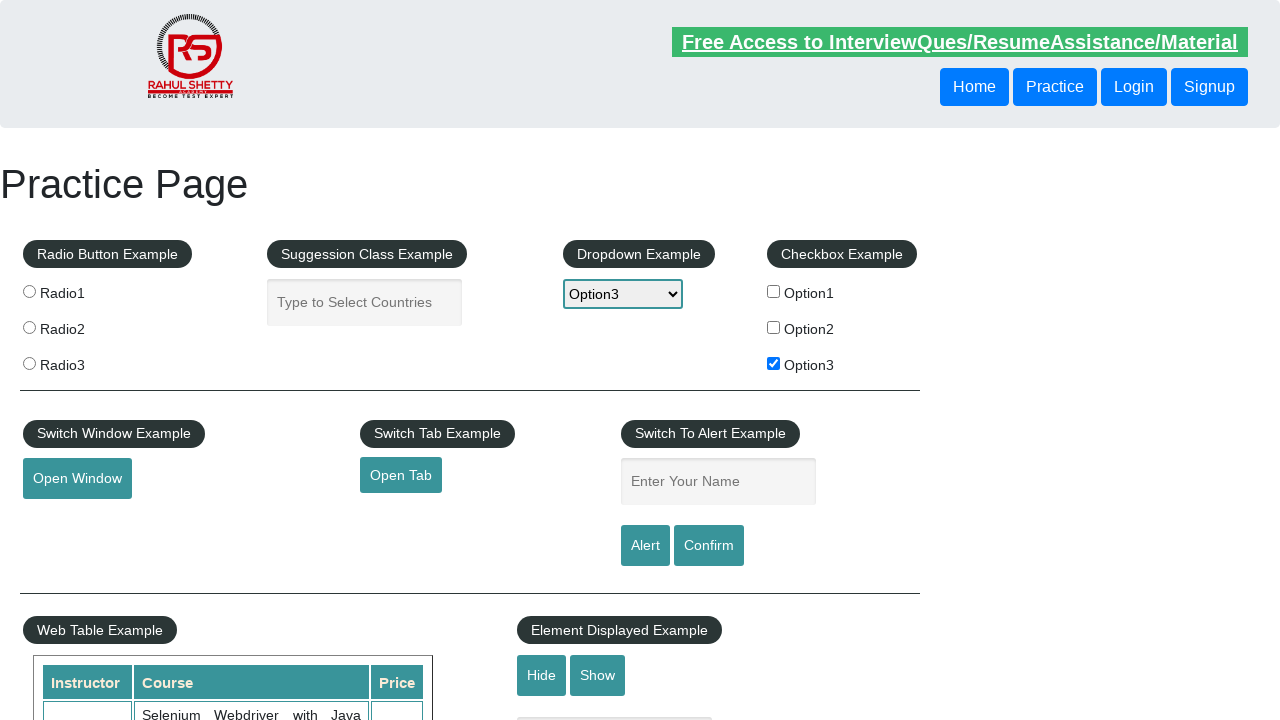

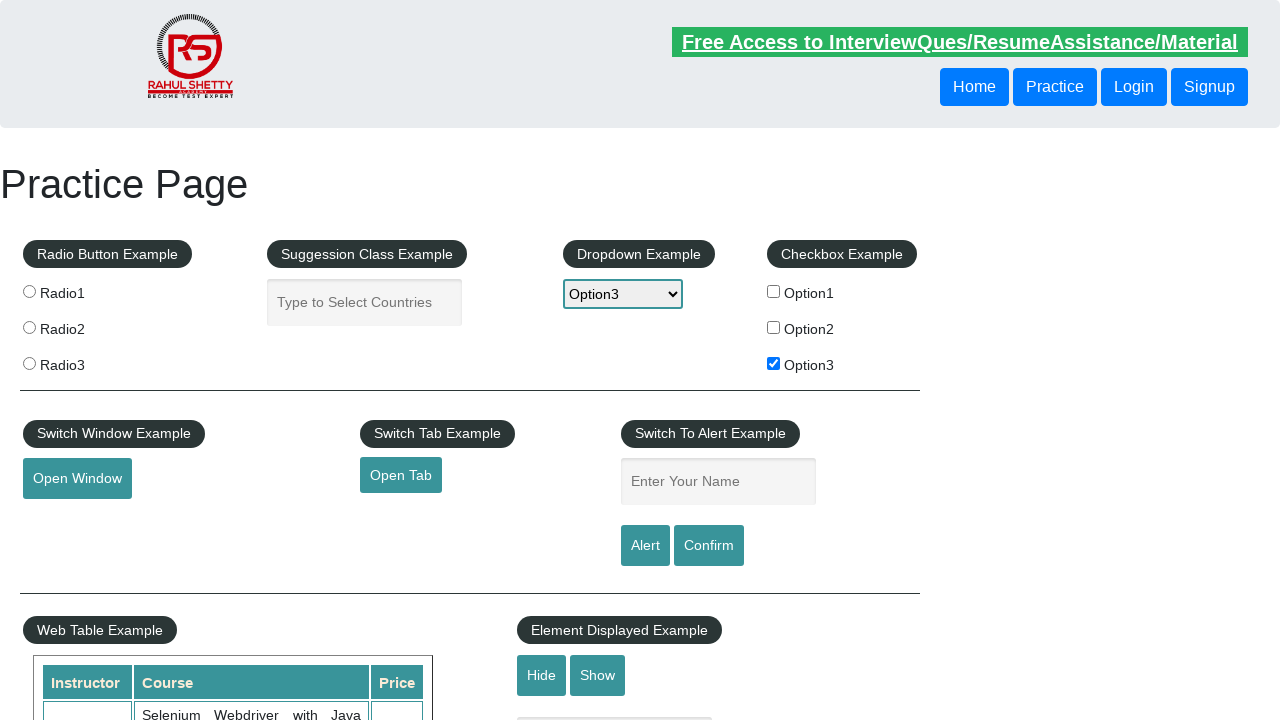